Tests dropdown selection functionality by selecting specific values from product quality and support quality dropdown menus

Starting URL: https://suvroc.github.io/selenium-mail-course/05/workshop.html

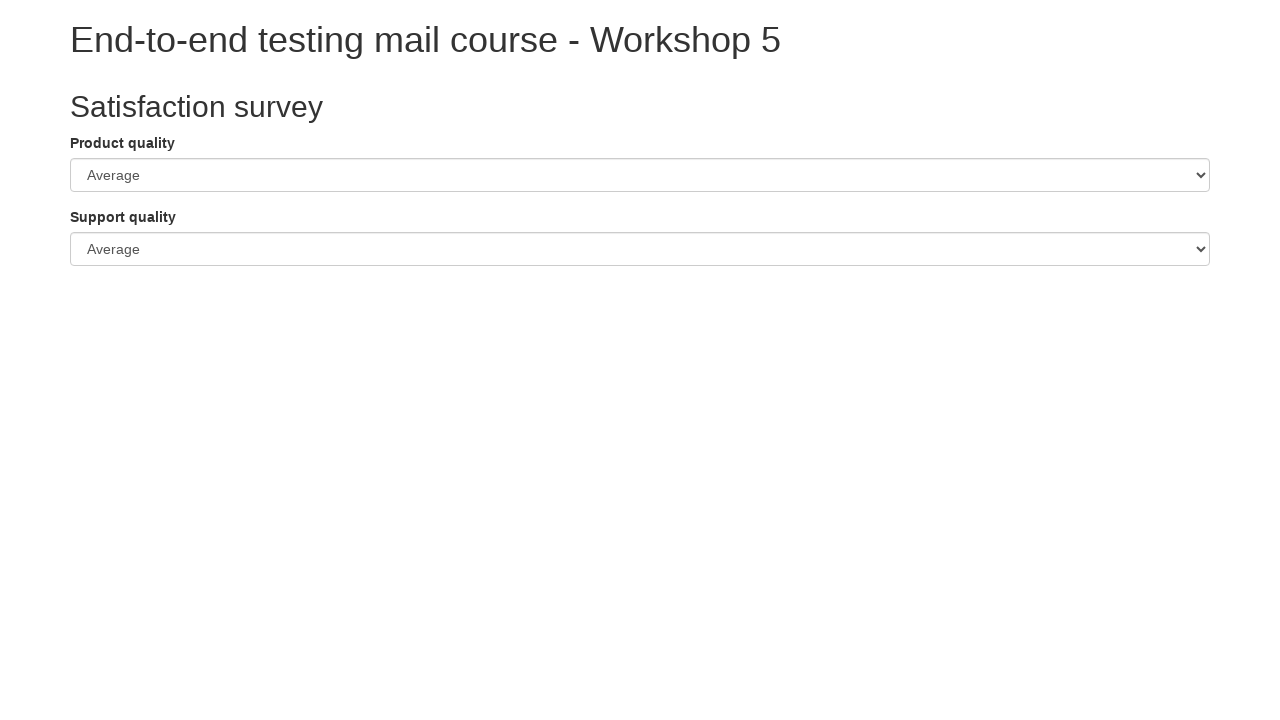

Navigated to workshop page
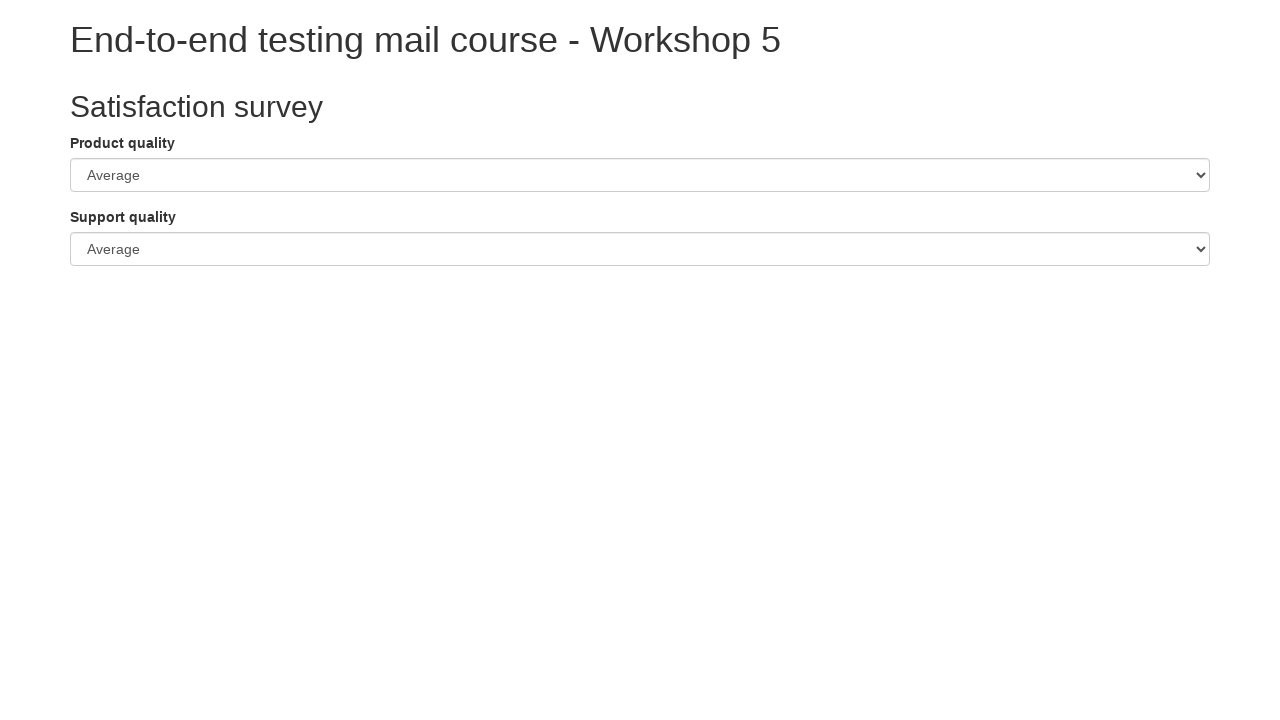

Selected 'good' from product quality dropdown on #procuctQualityElement
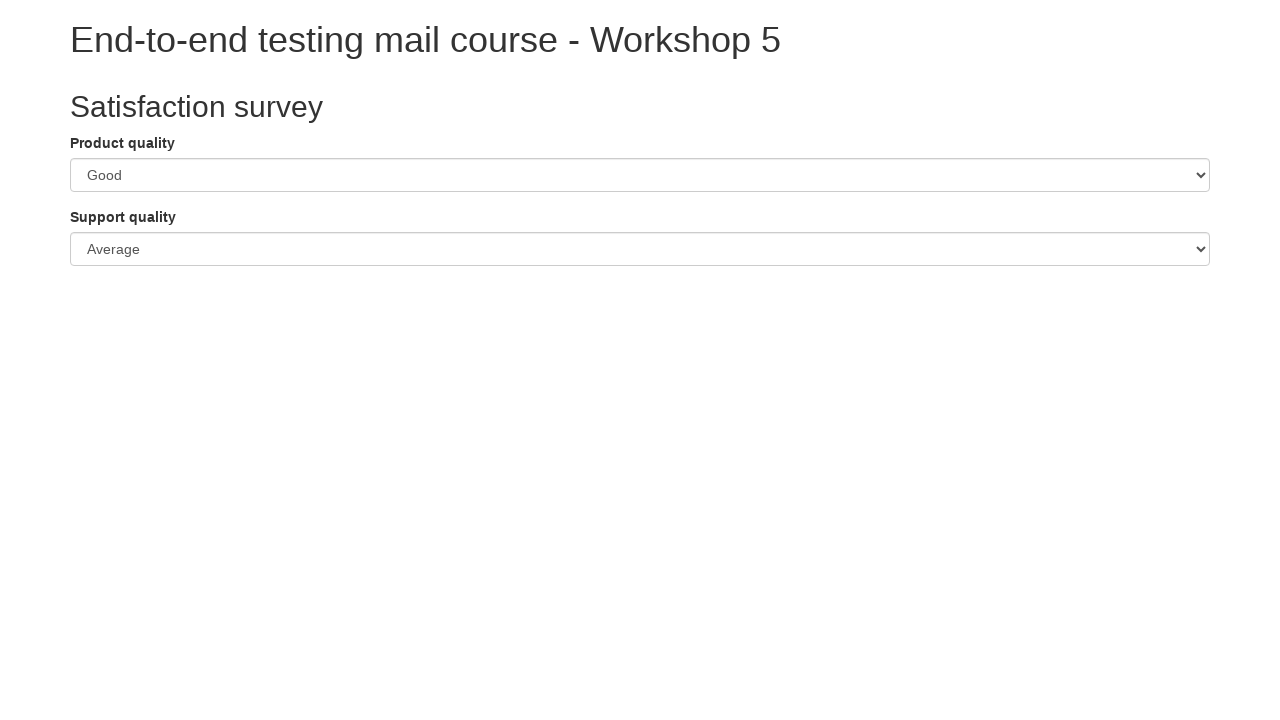

Selected 'poor' from support quality dropdown on #supportQualityElement
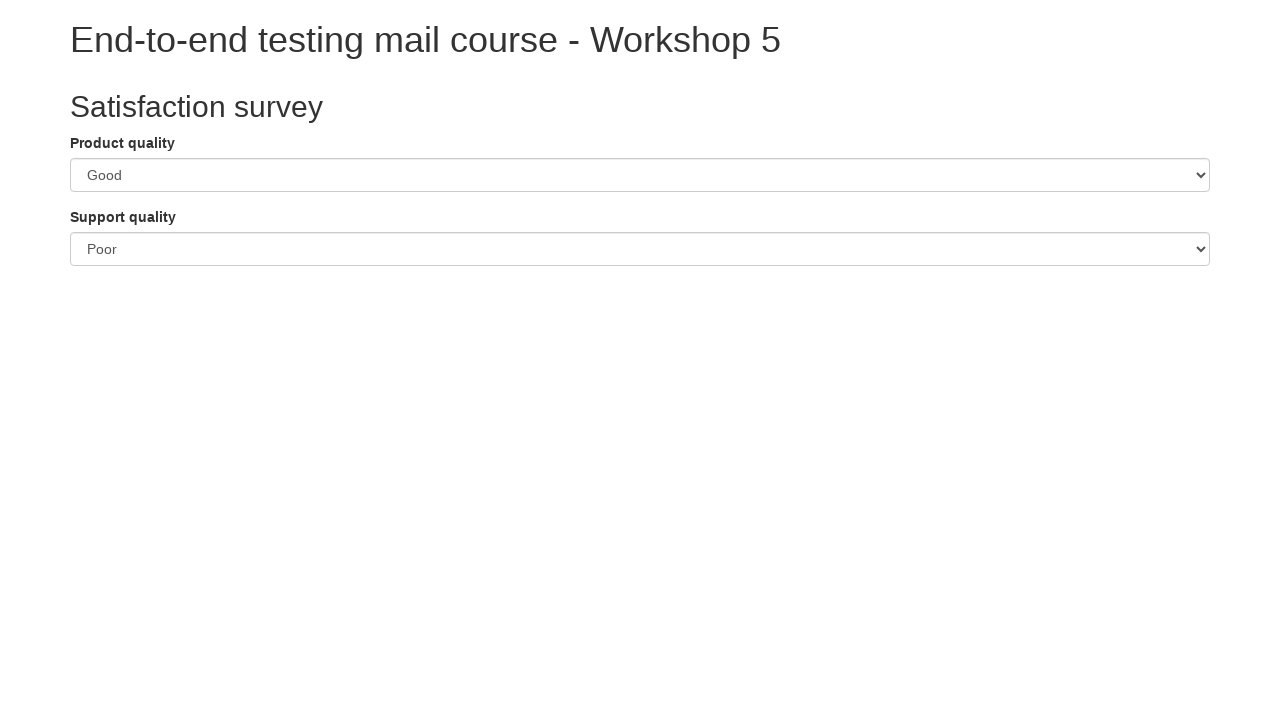

Verified product quality dropdown value is 'good'
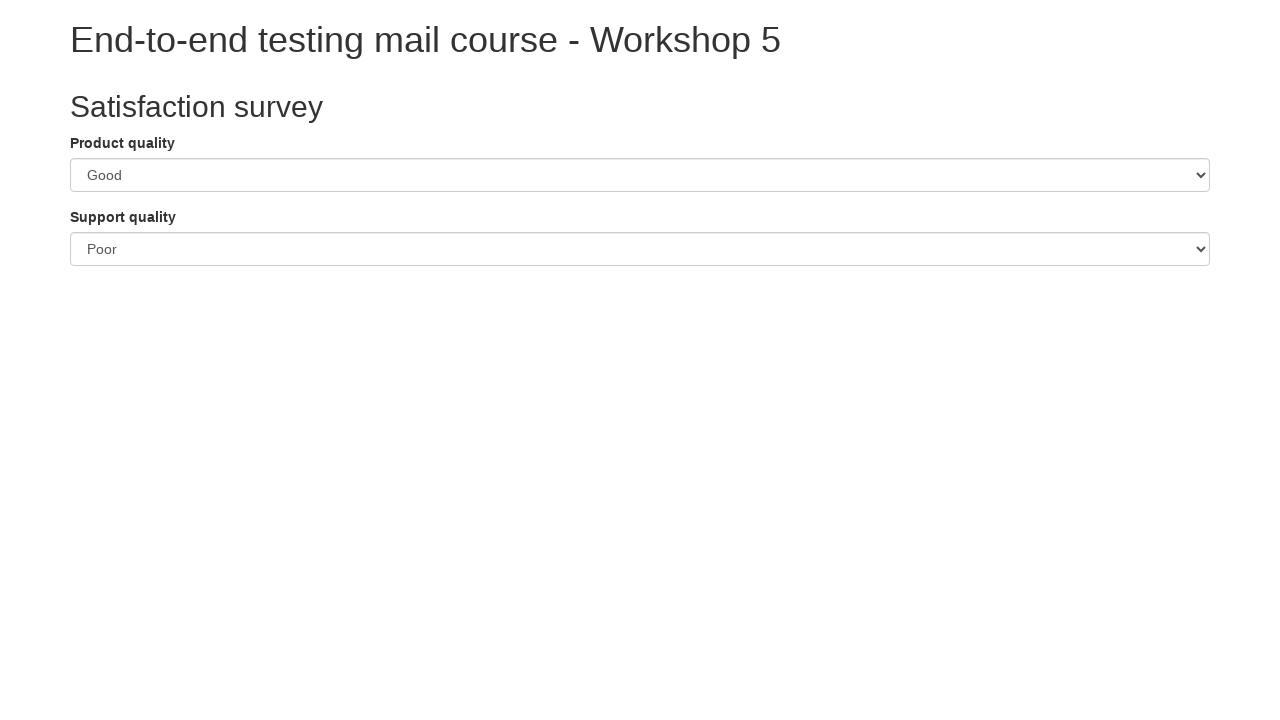

Verified support quality dropdown value is 'poor'
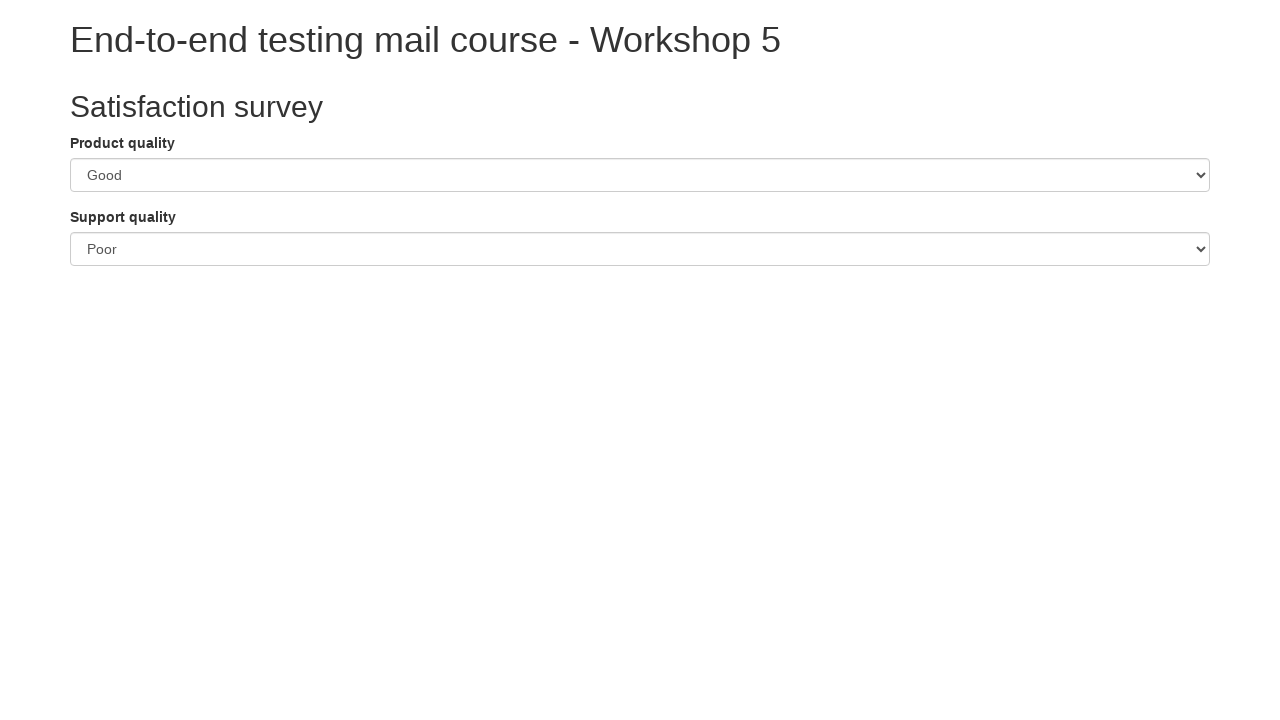

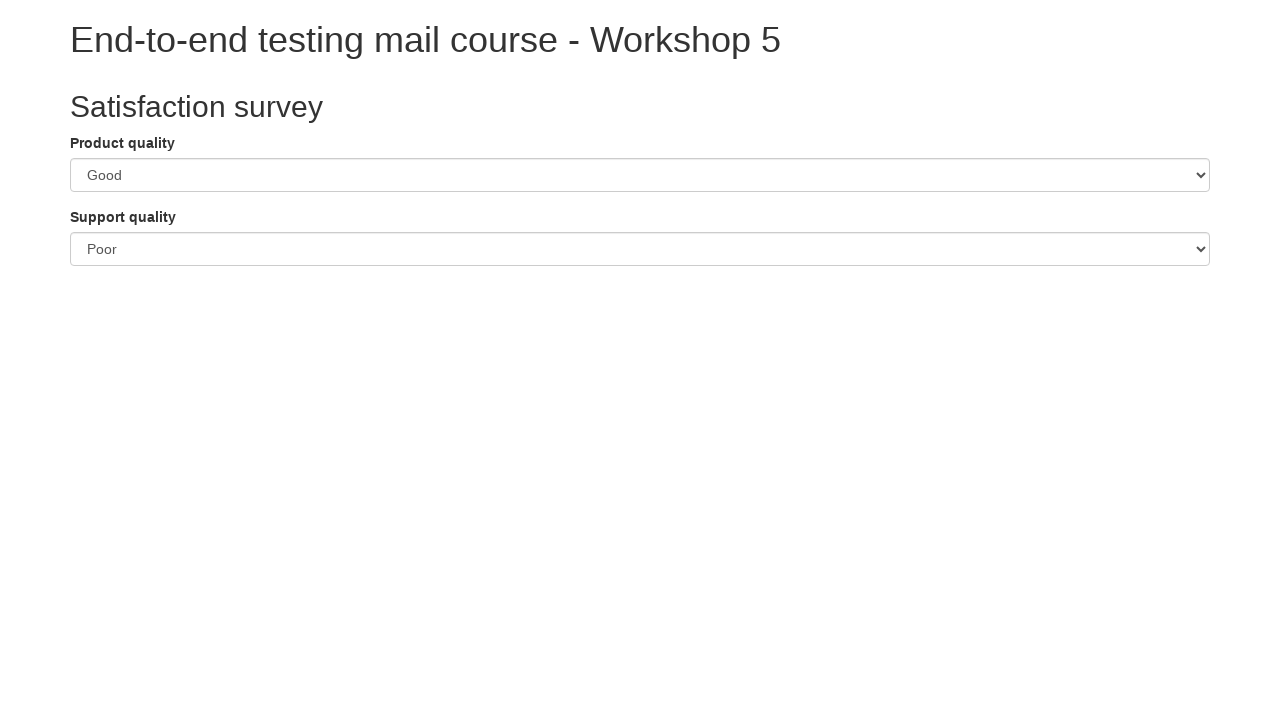